Clicks the Facebook icon and verifies it navigates to Facebook

Starting URL: https://katalon-demo-cura.herokuapp.com/profile.php#login

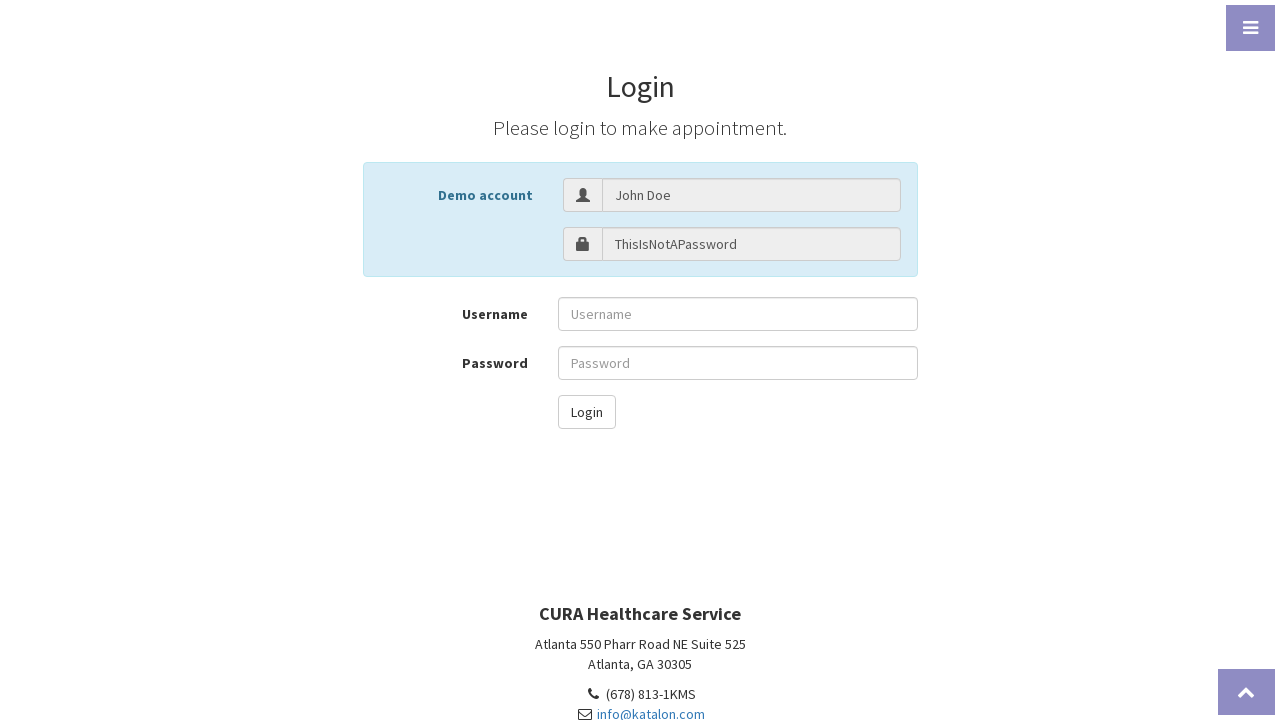

Clicked Facebook icon at (570, 528) on xpath=//i[@class='fa fa-facebook fa-fw fa-3x']
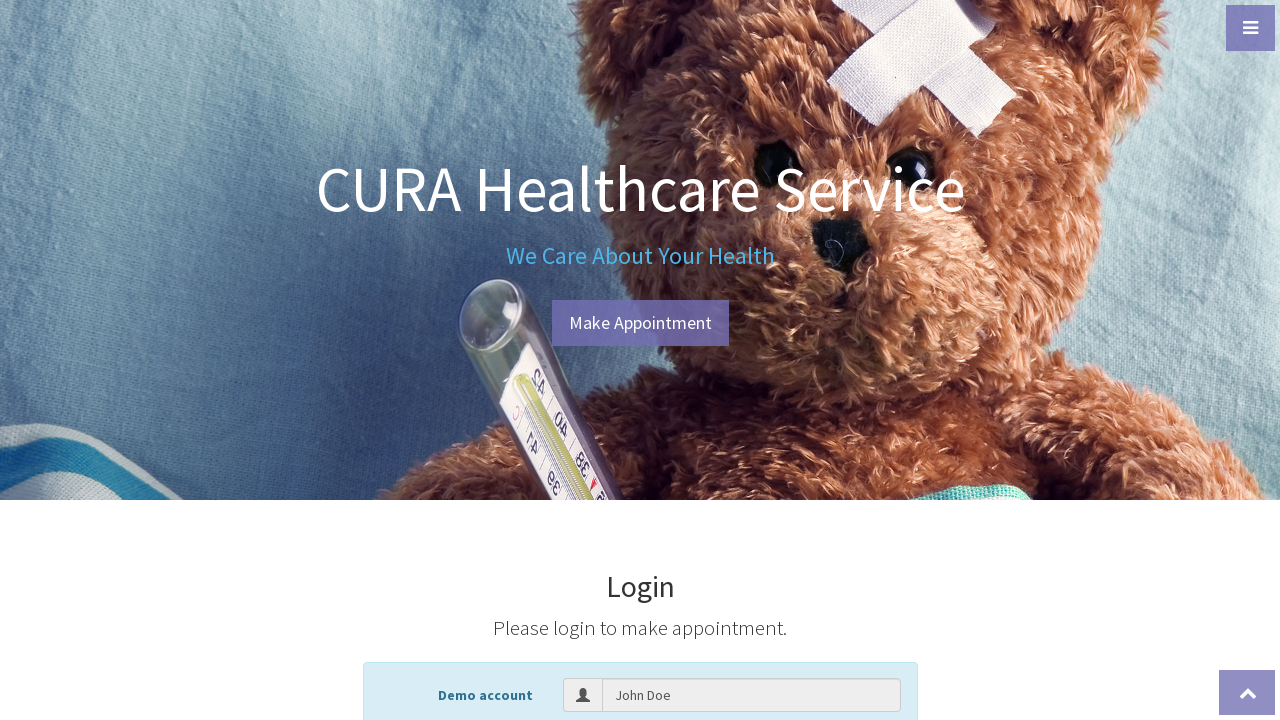

Waited for page to load after Facebook navigation
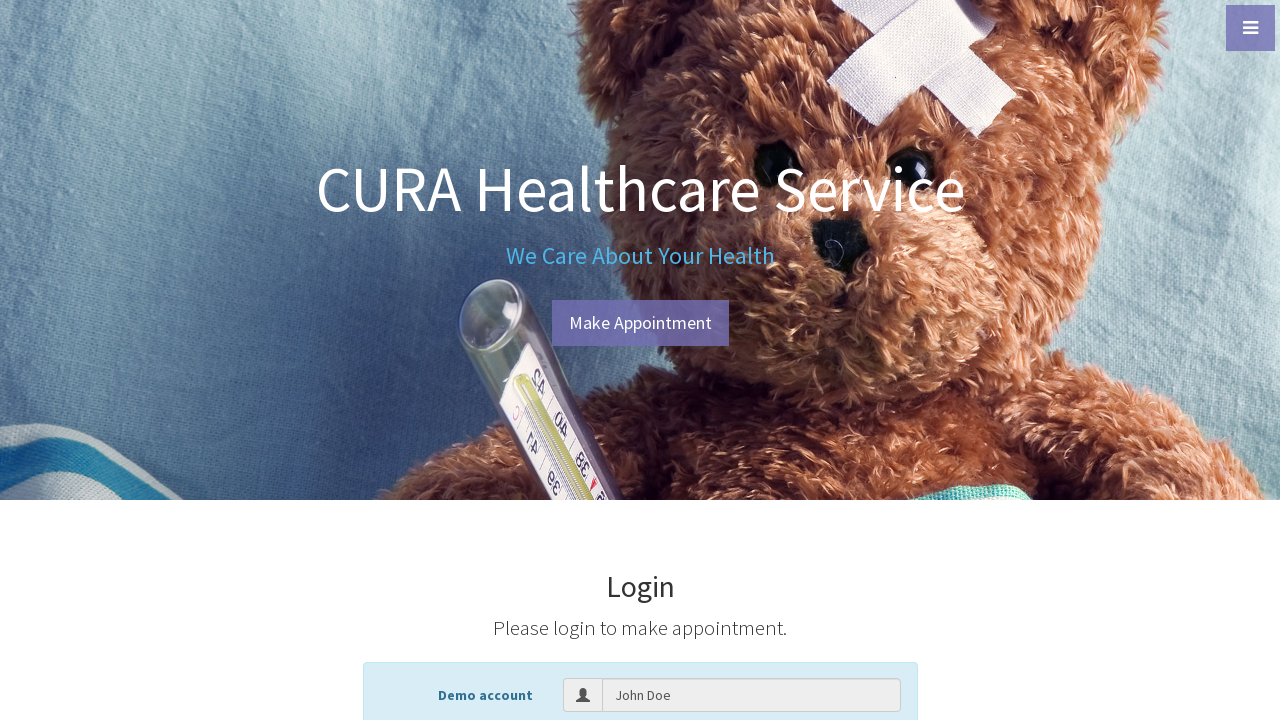

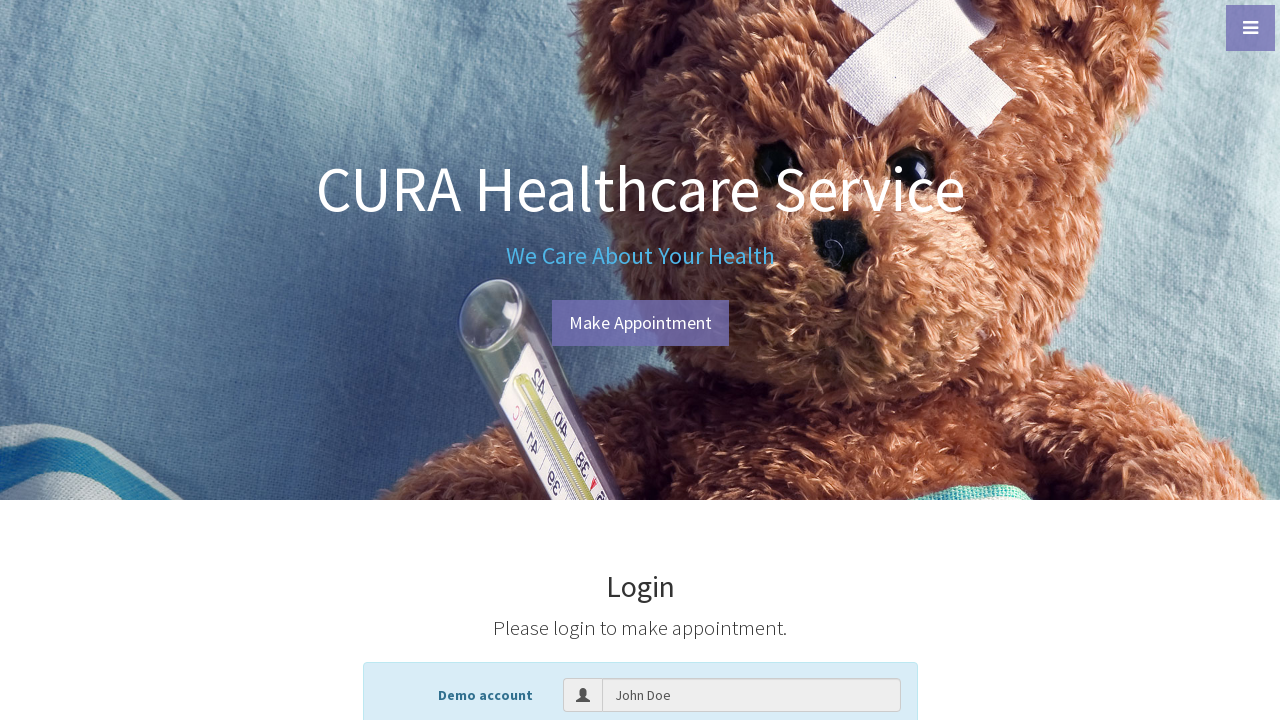